Tests dynamic content interaction by clicking a collapsible element and then clicking a link that appears after the content expands

Starting URL: https://eviltester.github.io/synchole/collapseable.html

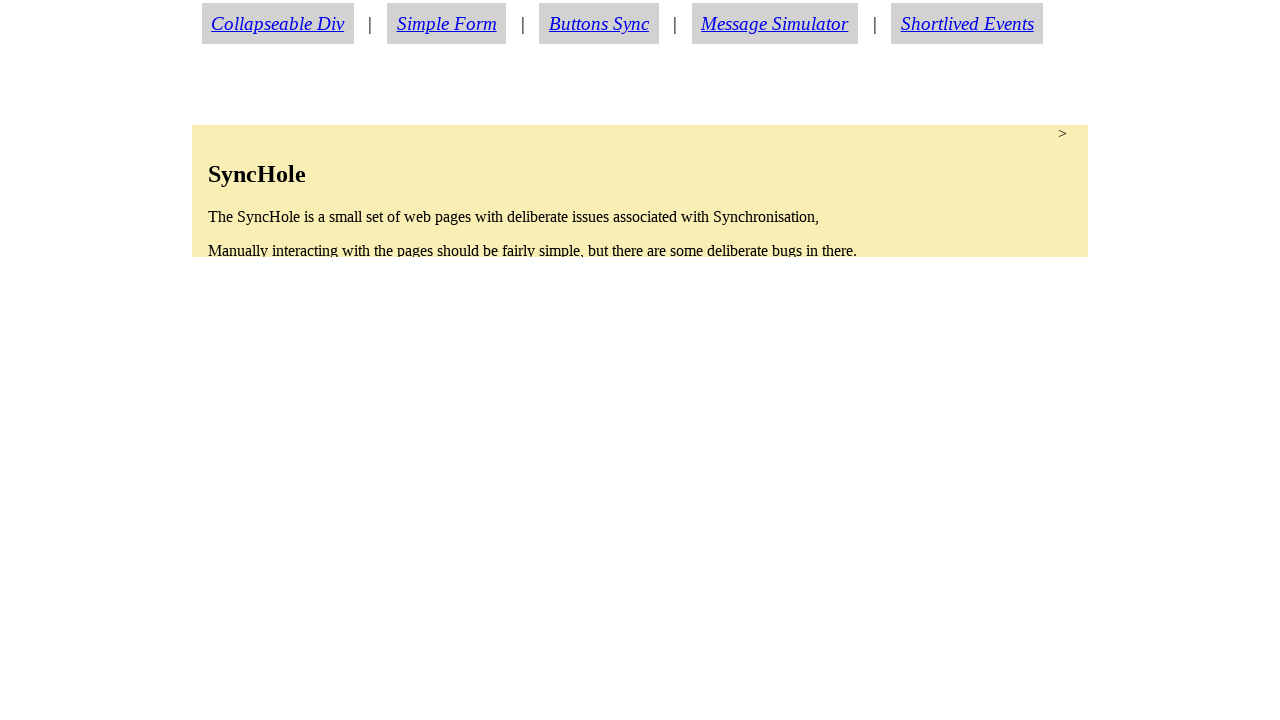

Clicked collapsible element to expand content at (640, 191) on #collapsable
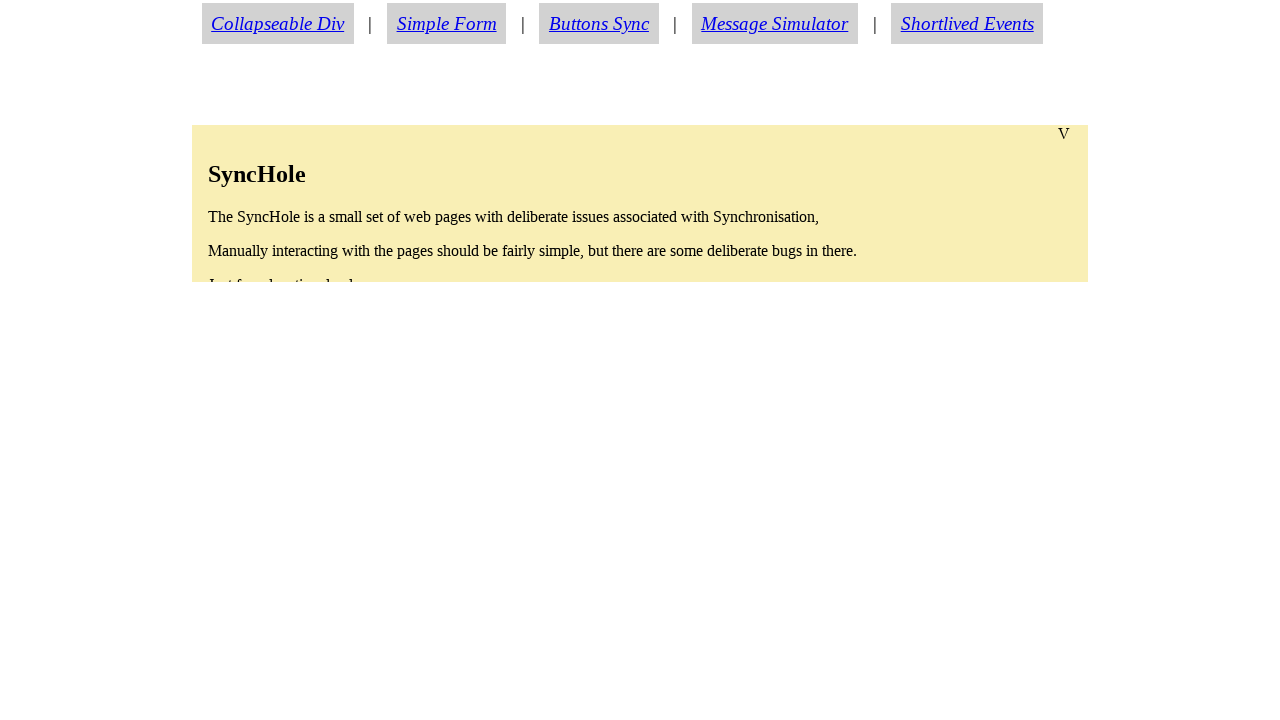

About link became visible after expansion
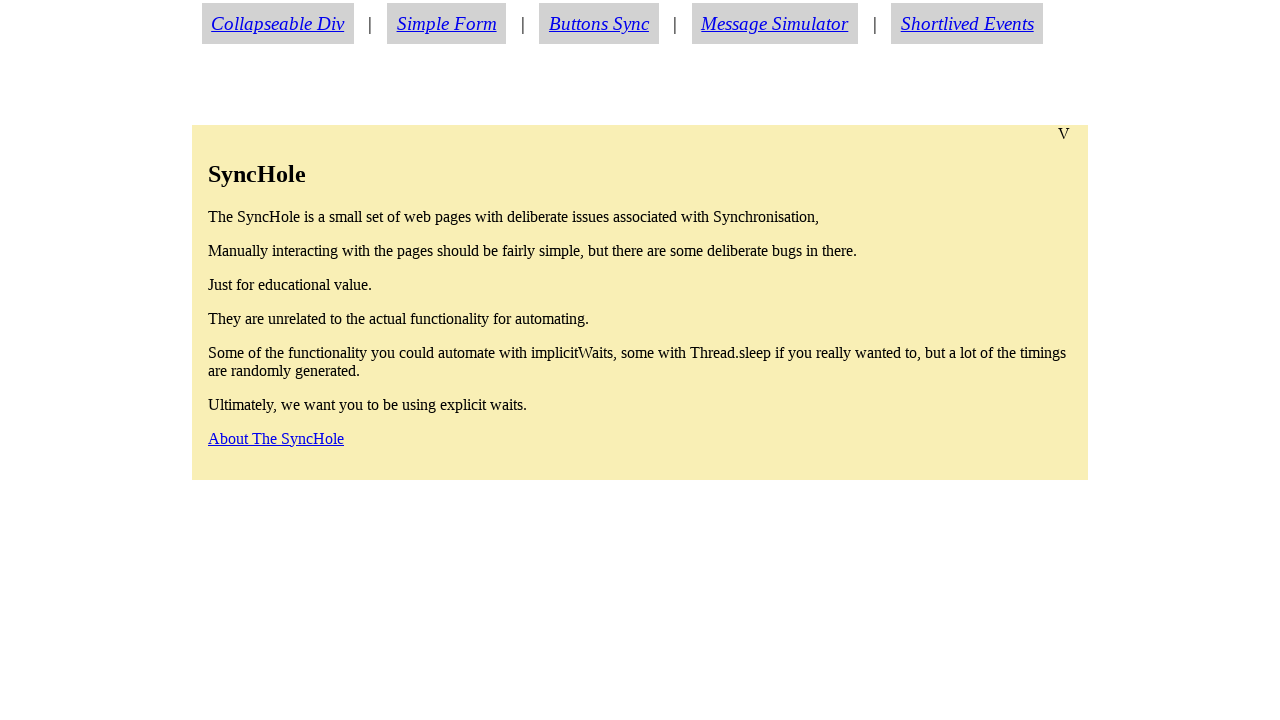

Clicked about link that appeared after expanding collapsible content at (276, 438) on #aboutlink
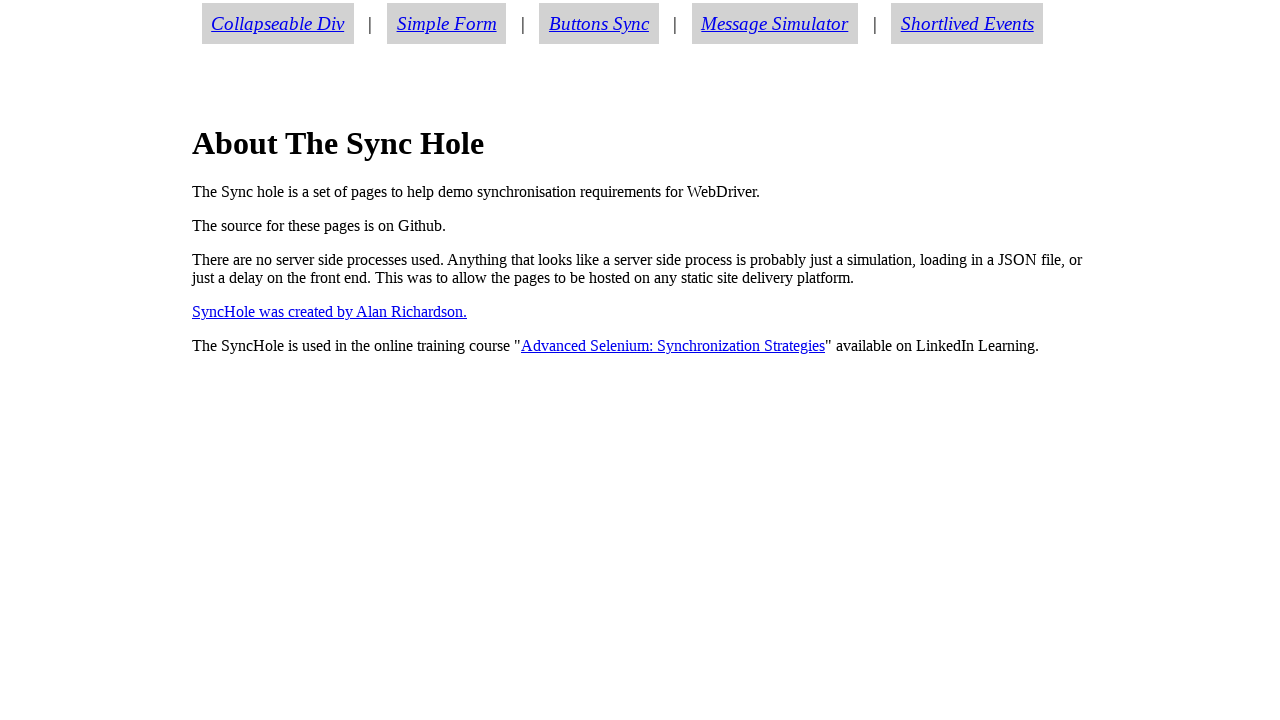

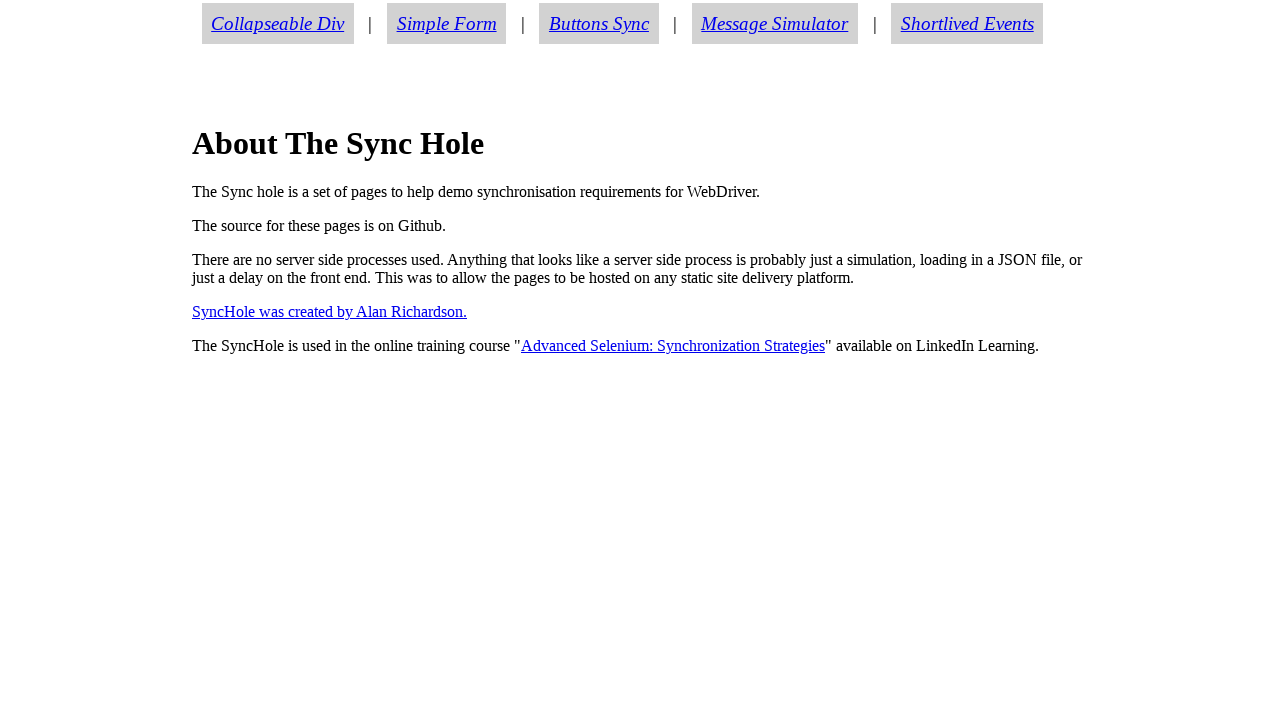